Tests JavaScript alert handling by clicking buttons that trigger different types of alerts (simple alert, confirm dialog, and prompt dialog) and interacting with them by accepting, dismissing, or entering text.

Starting URL: https://the-internet.herokuapp.com/javascript_alerts

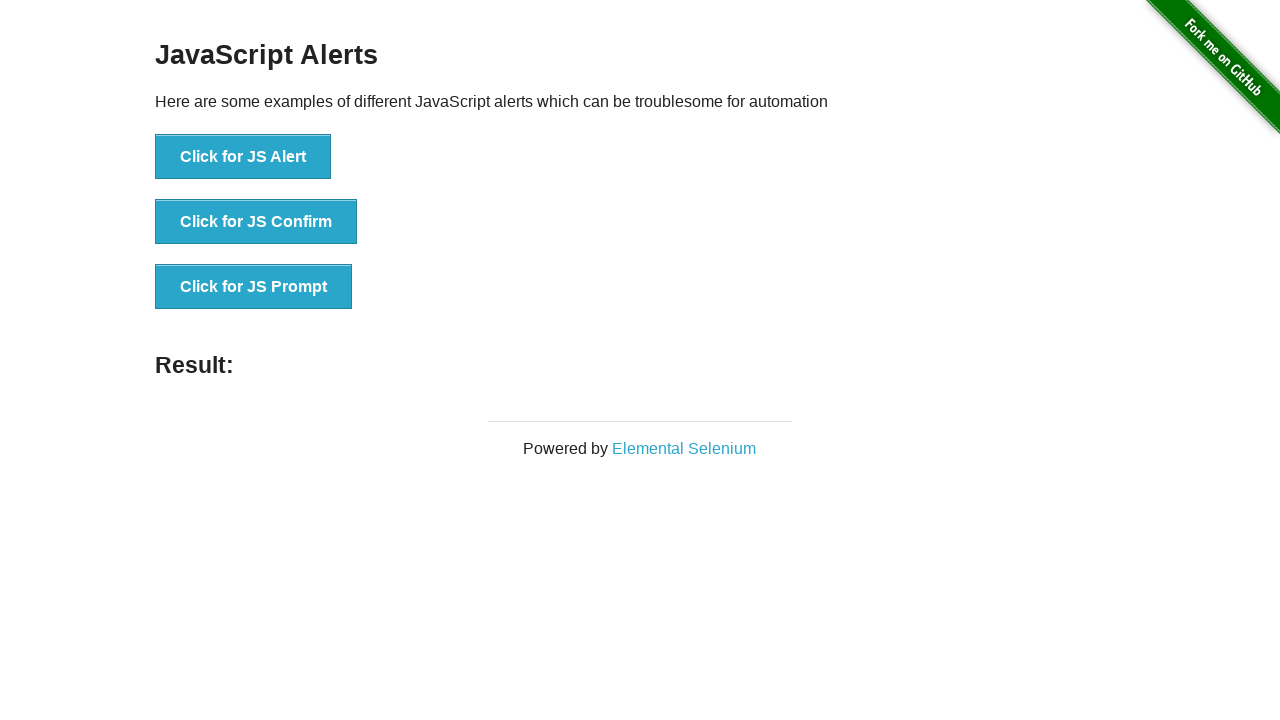

Clicked button to trigger JavaScript alert at (243, 157) on xpath=//*[@id='content']/div/ul/li[1]/button
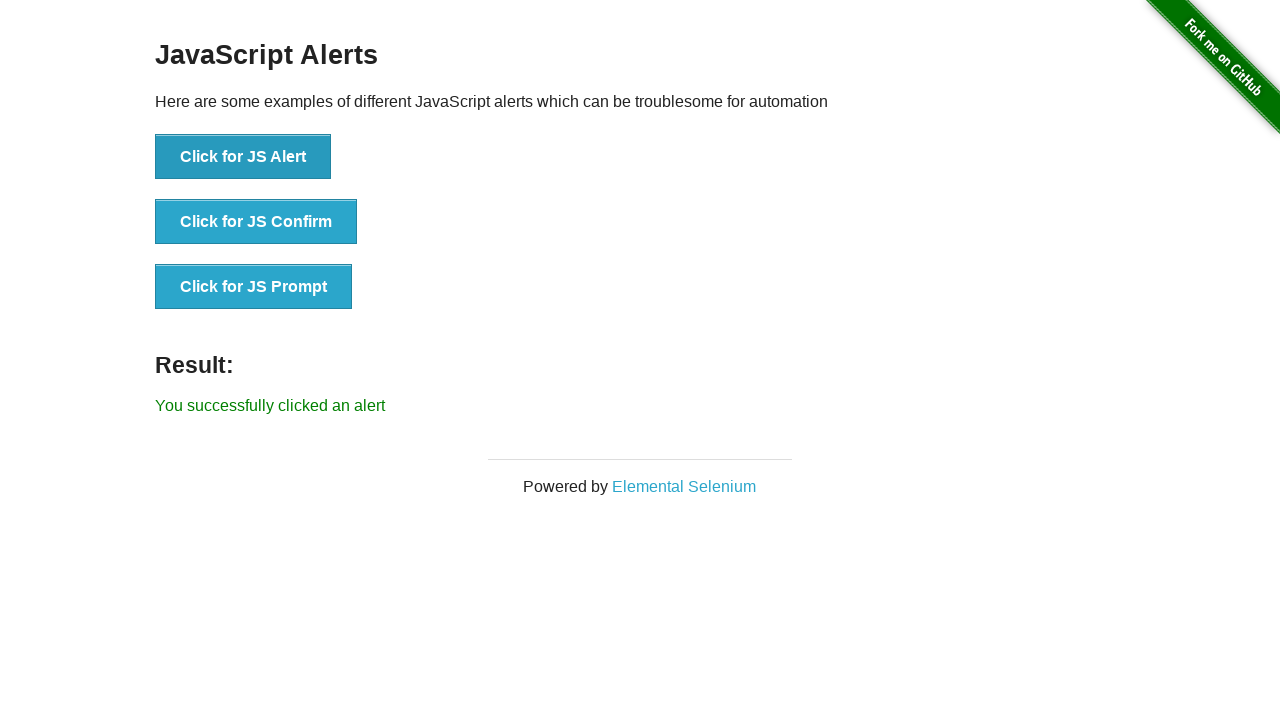

Set up dialog handler to accept alerts
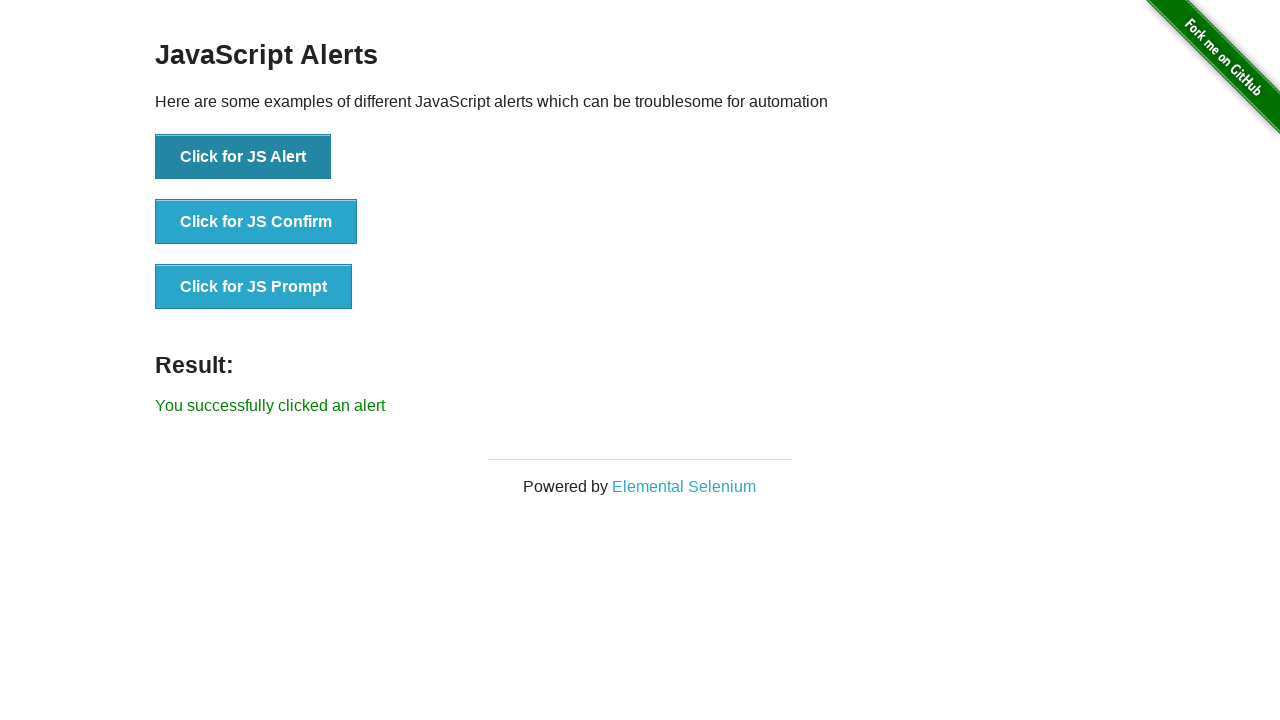

Waited for alert dialog to be processed
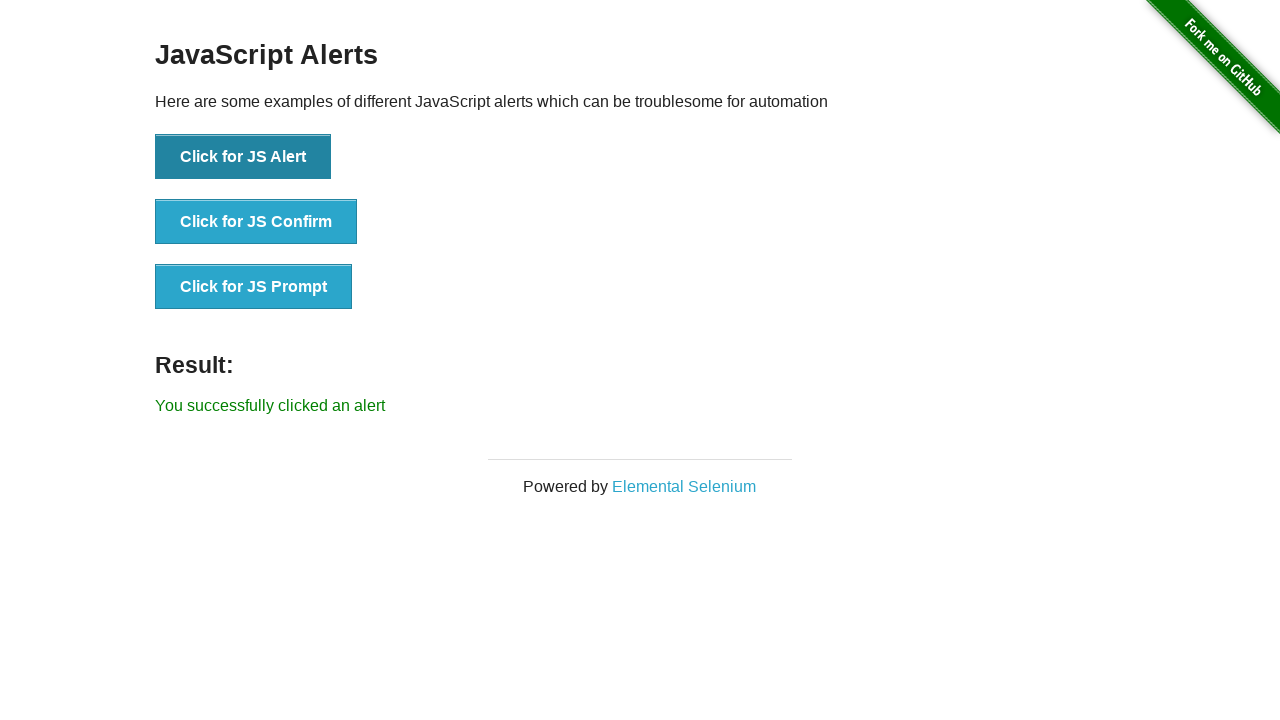

Clicked button to trigger JavaScript confirm dialog at (256, 222) on xpath=//*[@id='content']/div/ul/li[2]/button
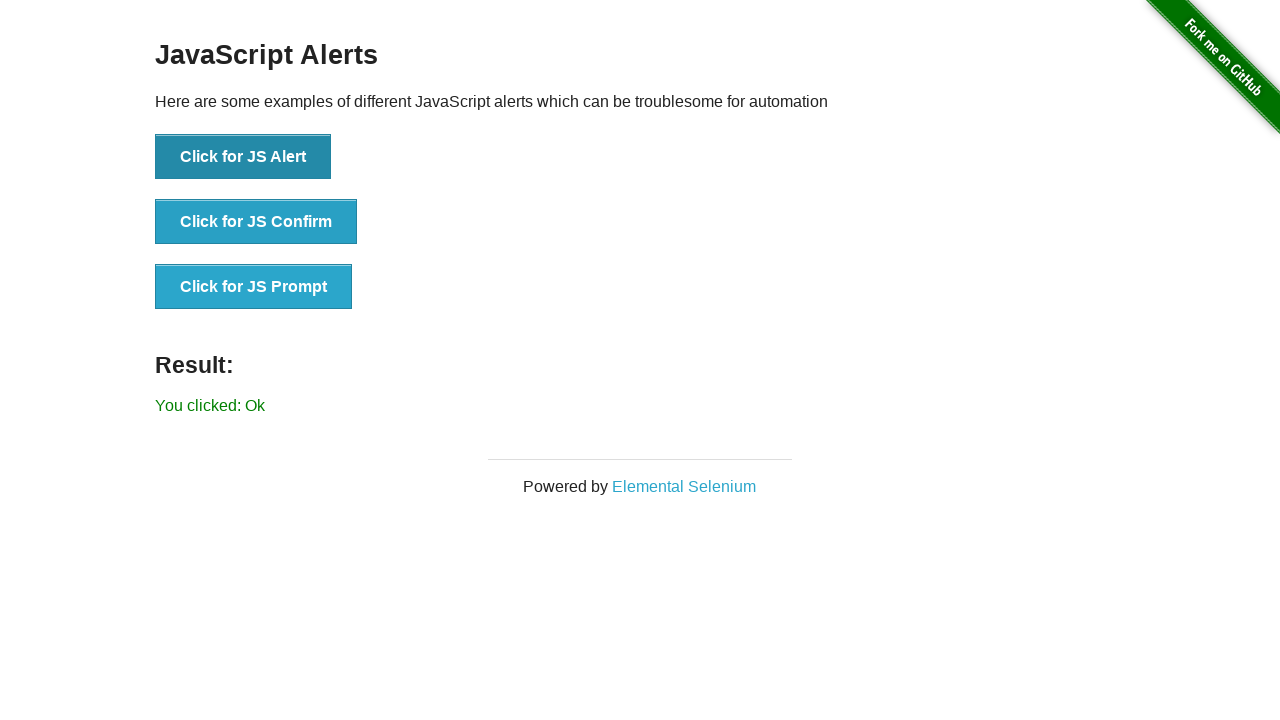

Waited for confirm dialog to be processed
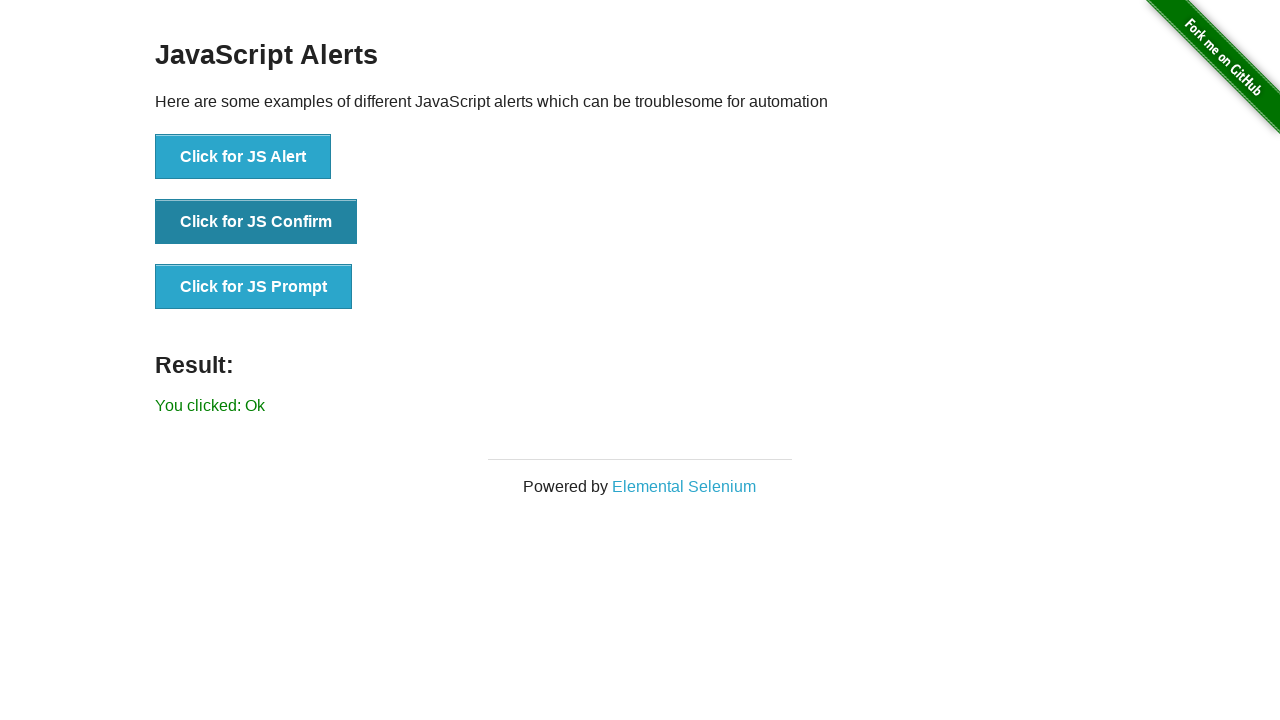

Set up dialog handler to dismiss next confirm dialog
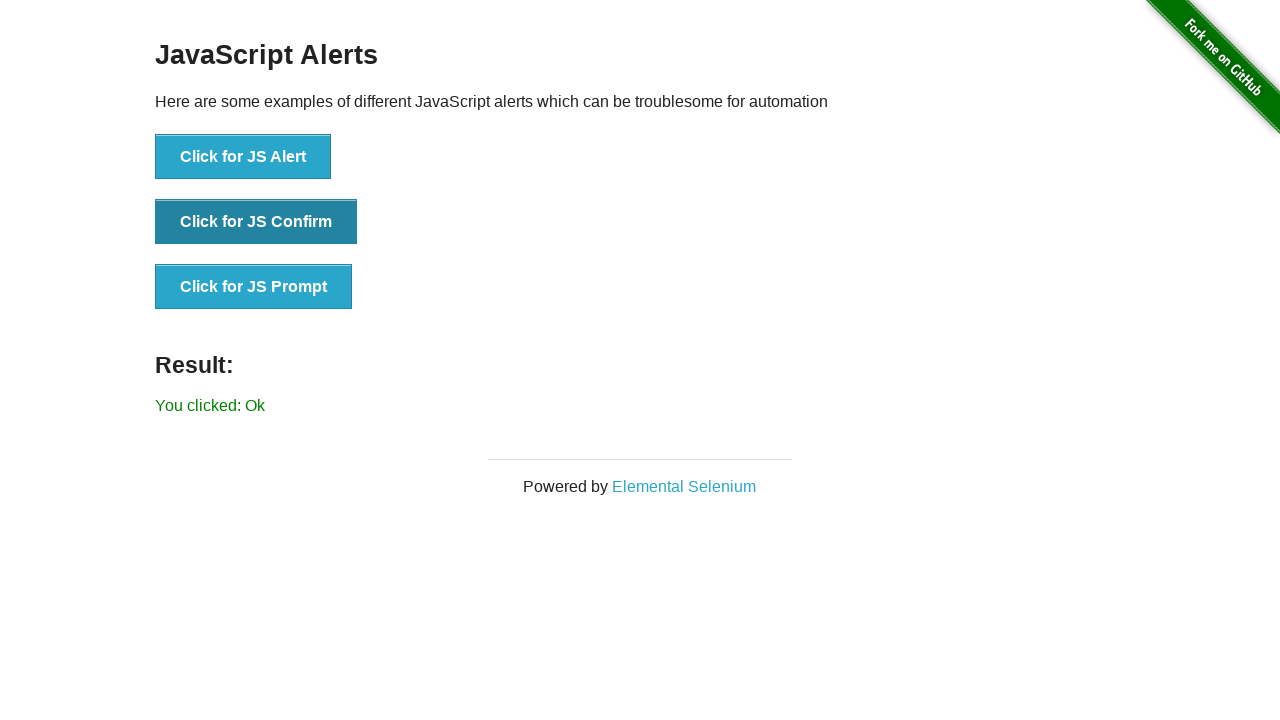

Clicked button to trigger second confirm dialog at (256, 222) on xpath=//*[@id='content']/div/ul/li[2]/button
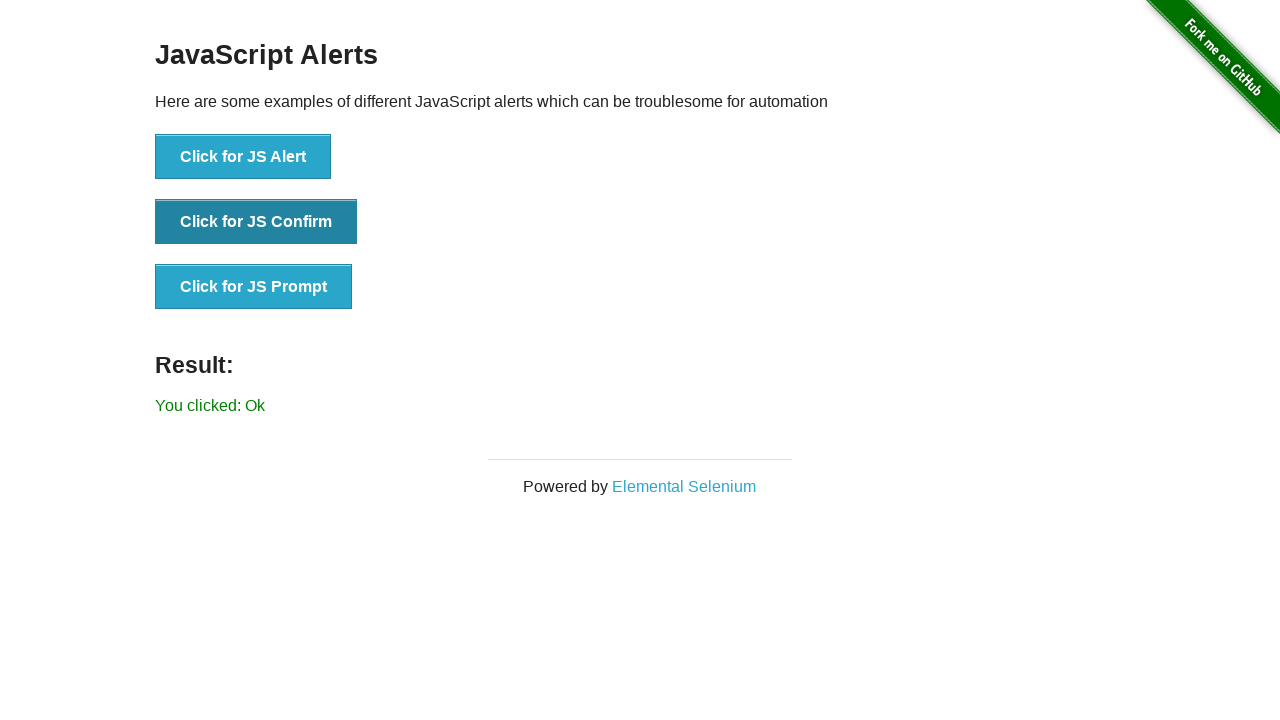

Waited for second confirm dialog to be dismissed
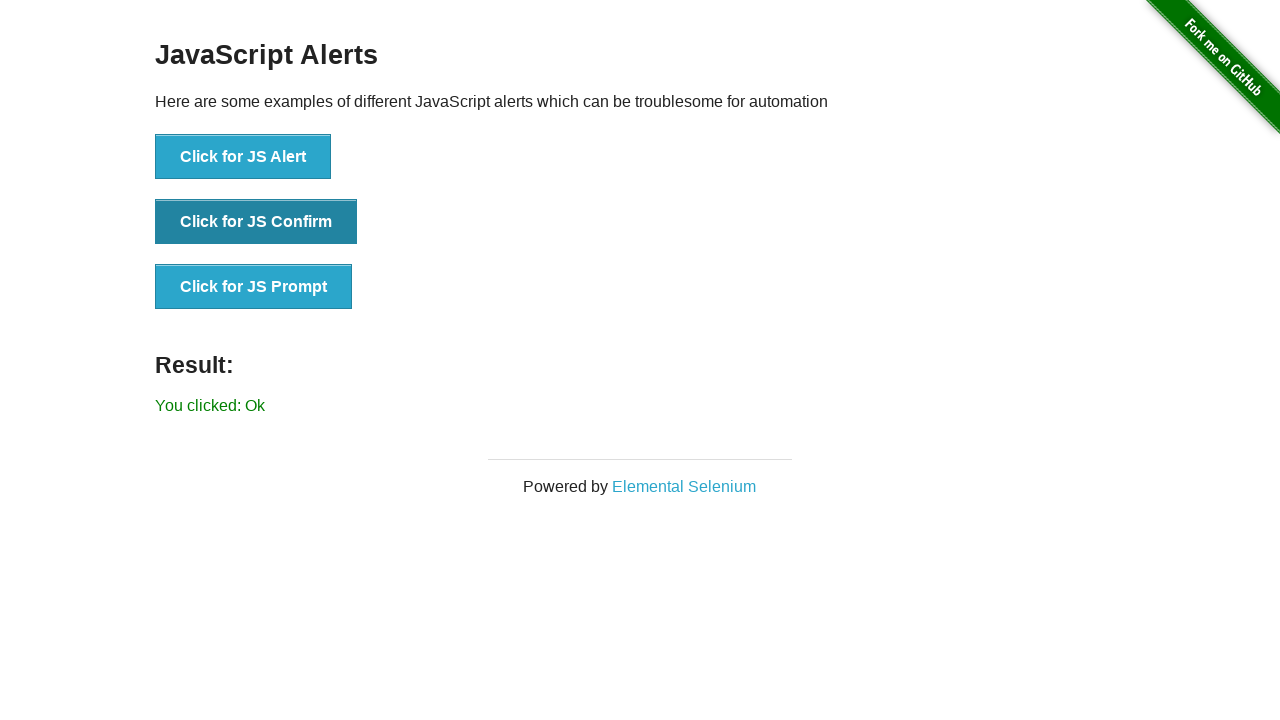

Set up dialog handler to accept prompt with text 'Hola hola super hola'
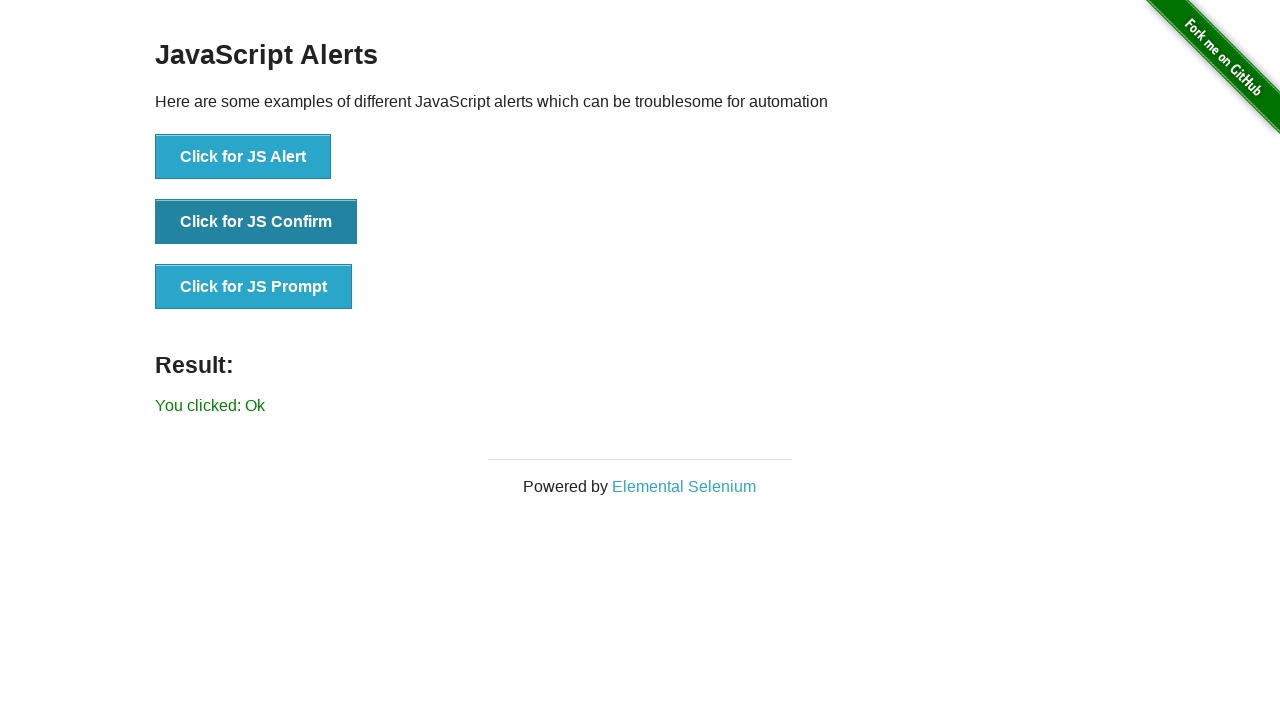

Clicked button to trigger JavaScript prompt dialog at (254, 287) on xpath=//*[@id='content']/div/ul/li[3]/button
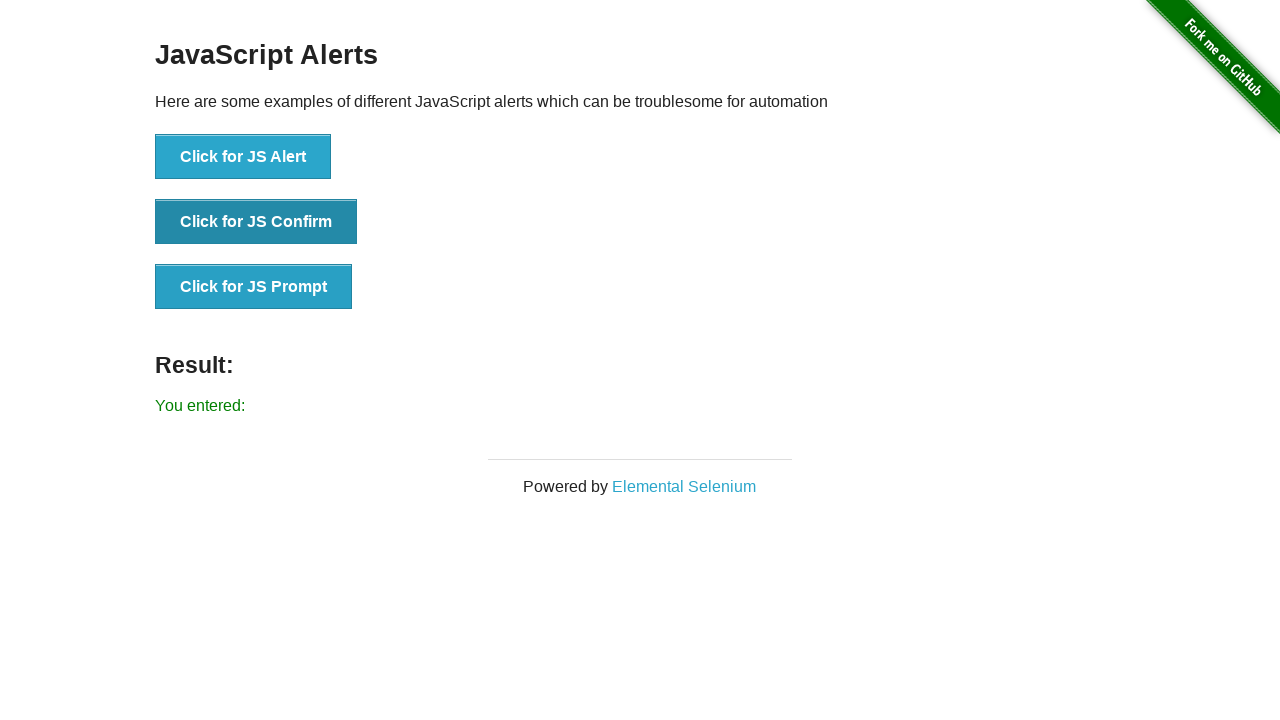

Waited for prompt dialog to be processed with entered text
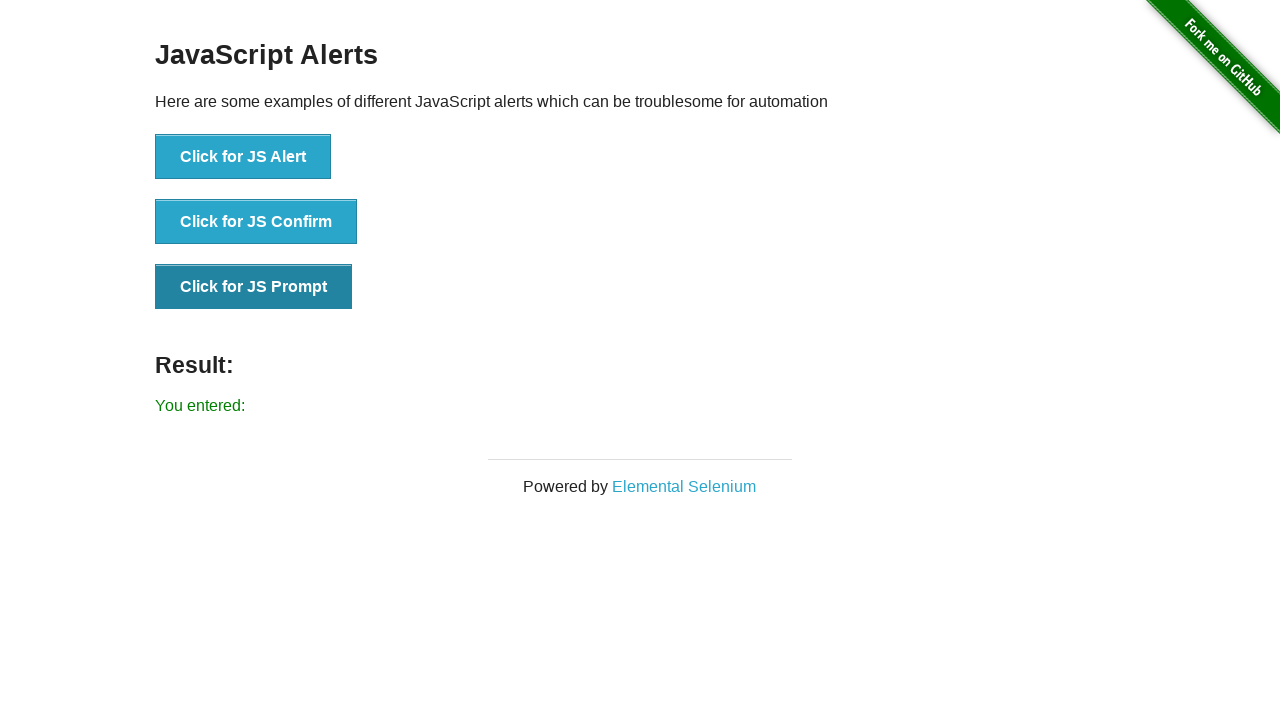

Verified result element is displayed with prompt text confirmation
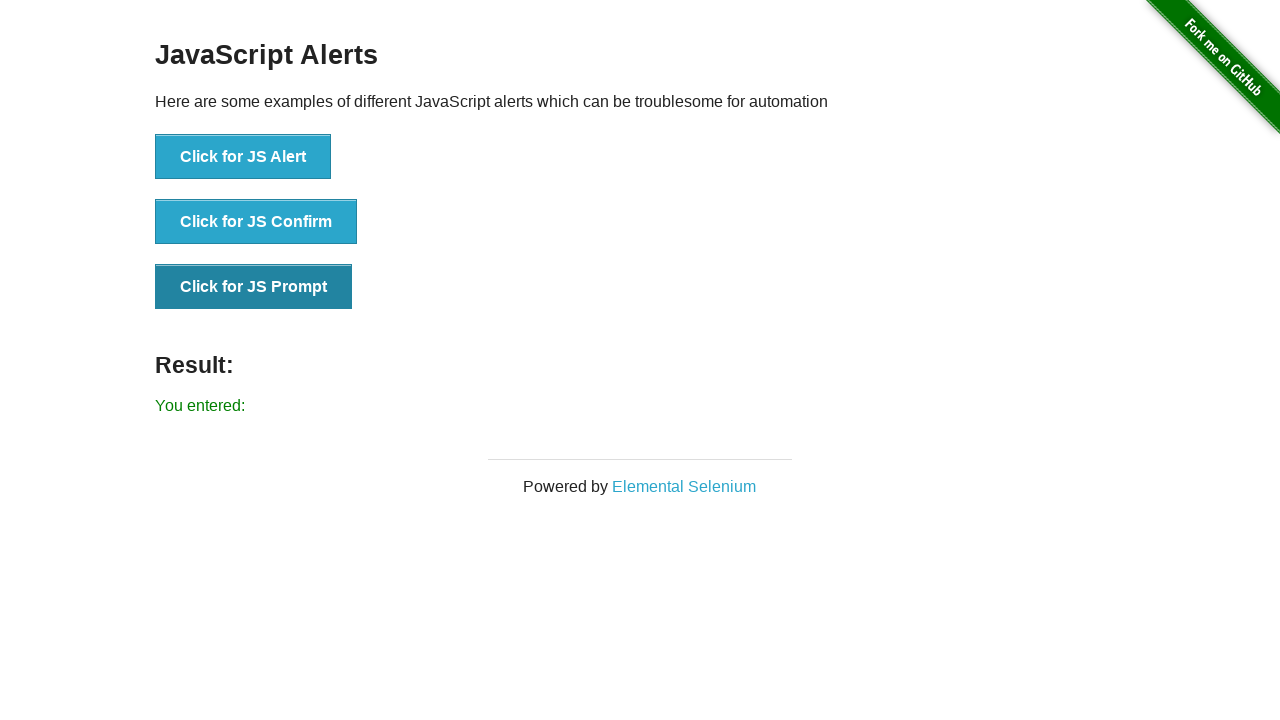

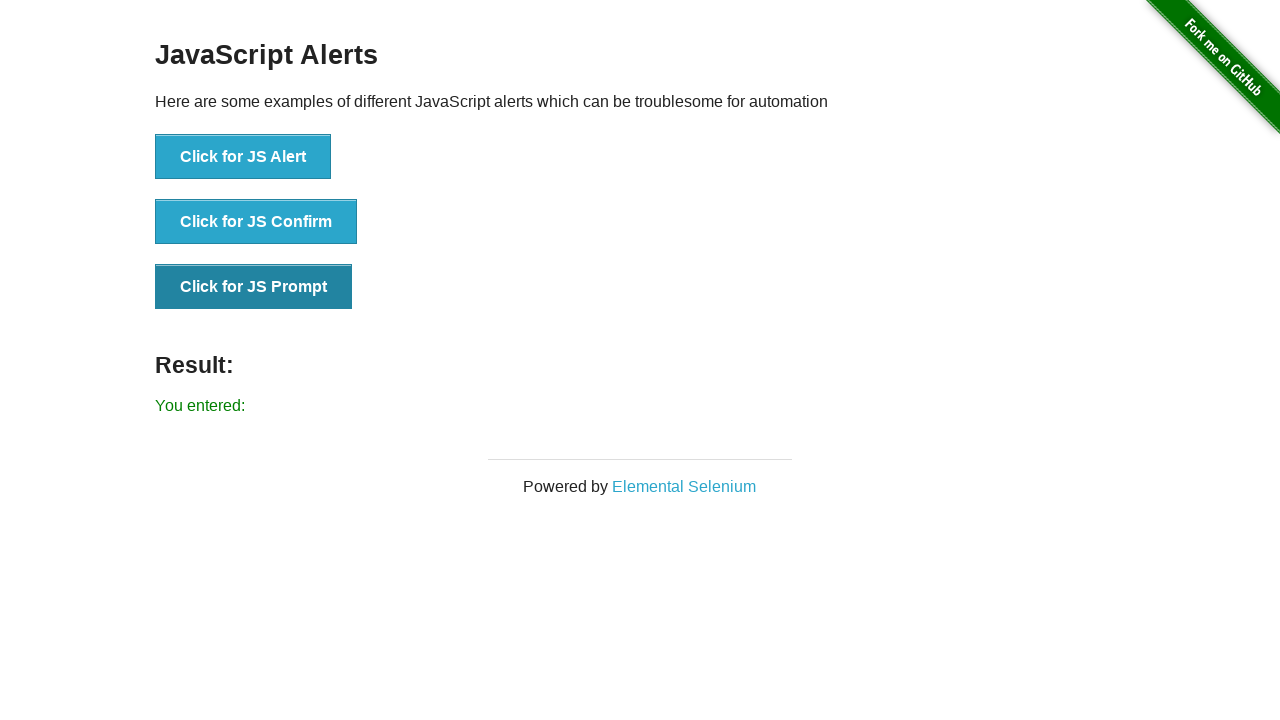